Tests the Greet-A-Cat page by clicking the link and verifying the greeting message

Starting URL: https://cs1632.appspot.com/

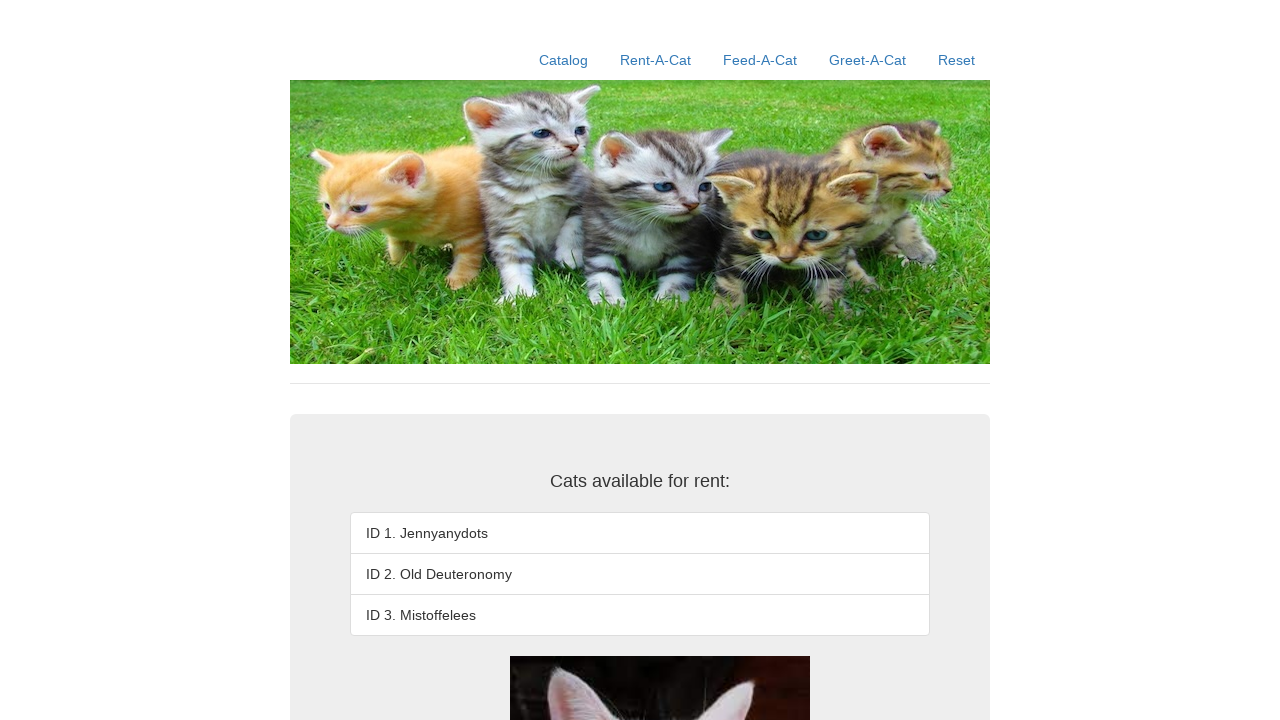

Clicked the Greet-A-Cat link at (868, 60) on a:has-text('Greet-A-Cat')
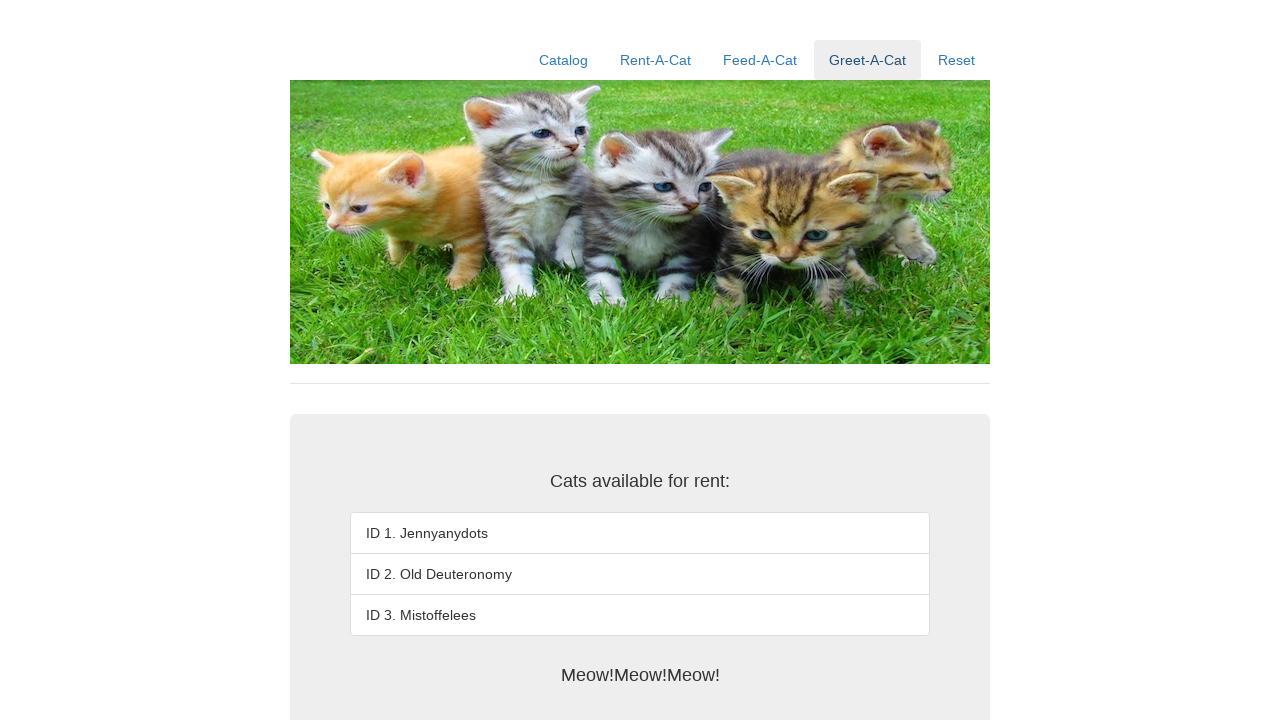

Greeting message appeared on the page
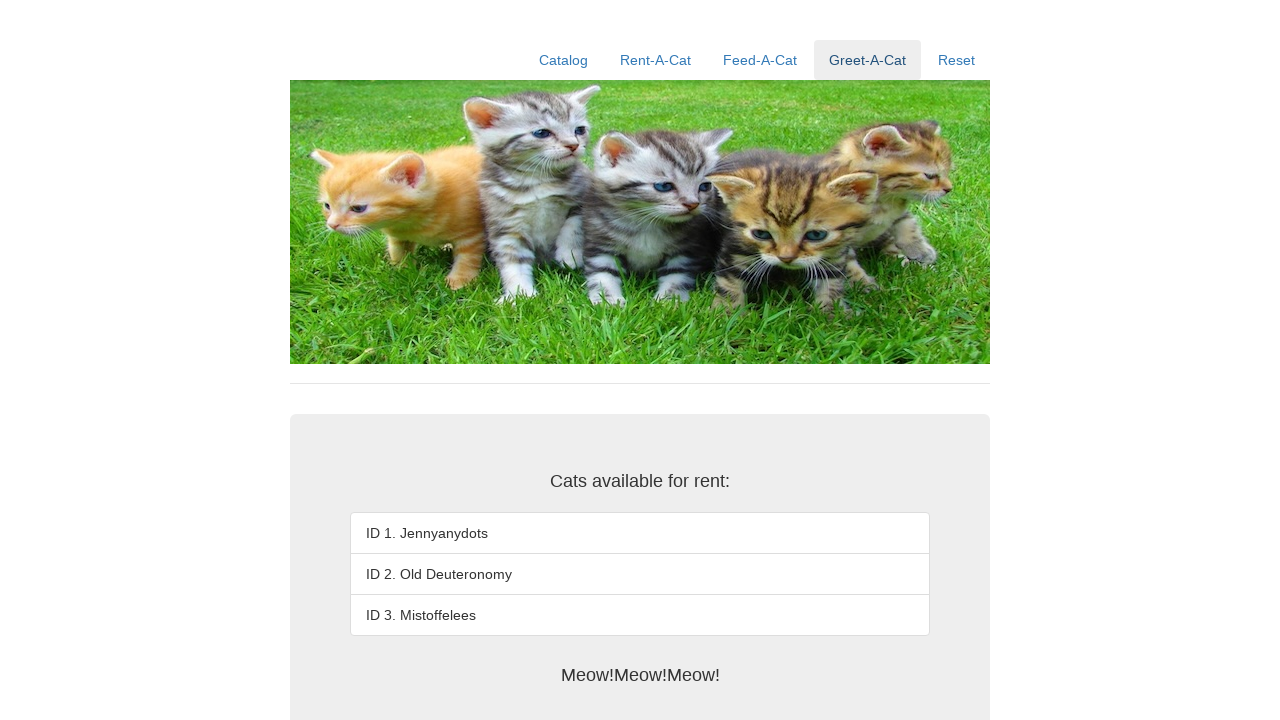

Verified that the greeting message 'Meow!Meow!Meow!' is displayed
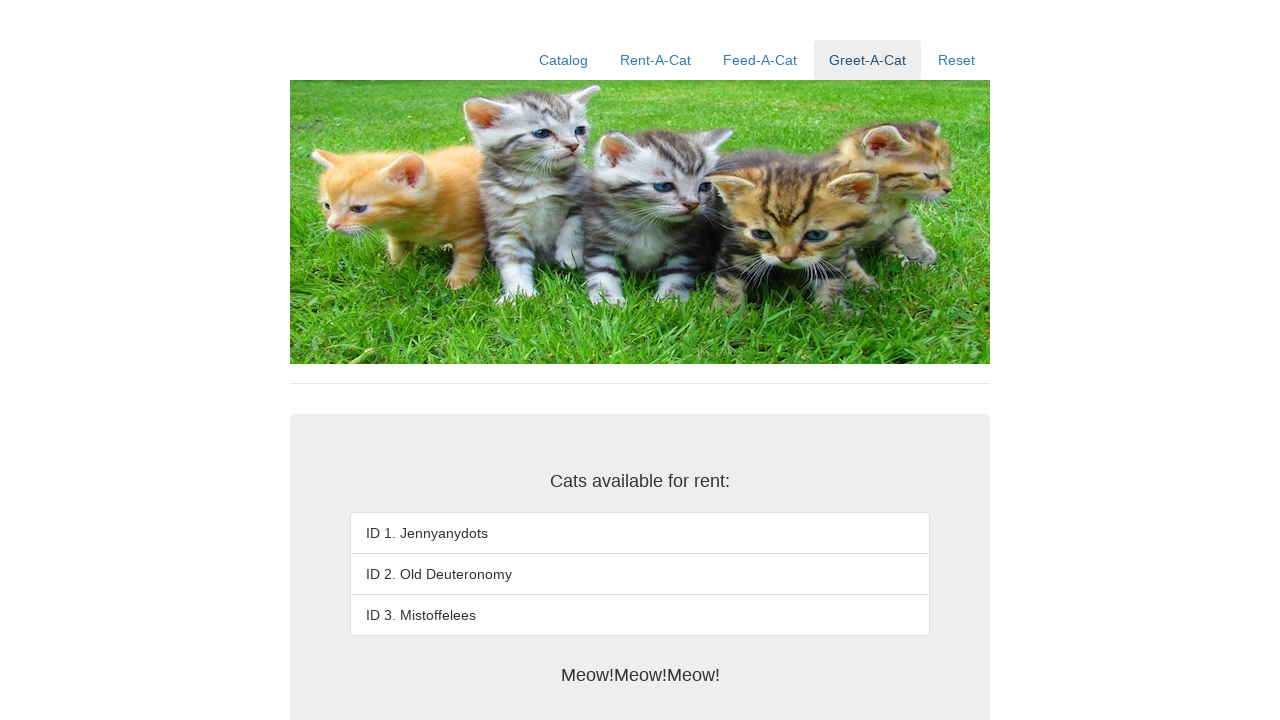

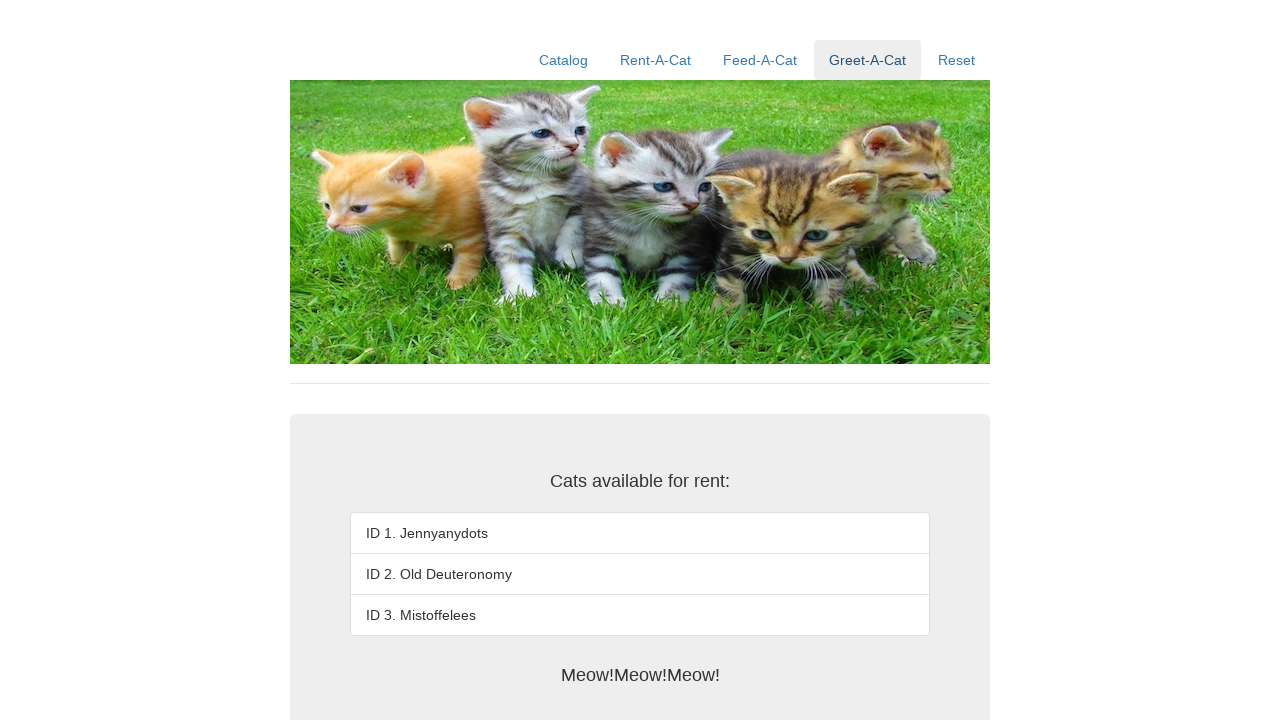